Tests window handling by clicking the Help link on Google signup page, switching between tabs, closing the help tab, and clicking help again

Starting URL: http://accounts.google.com/signup

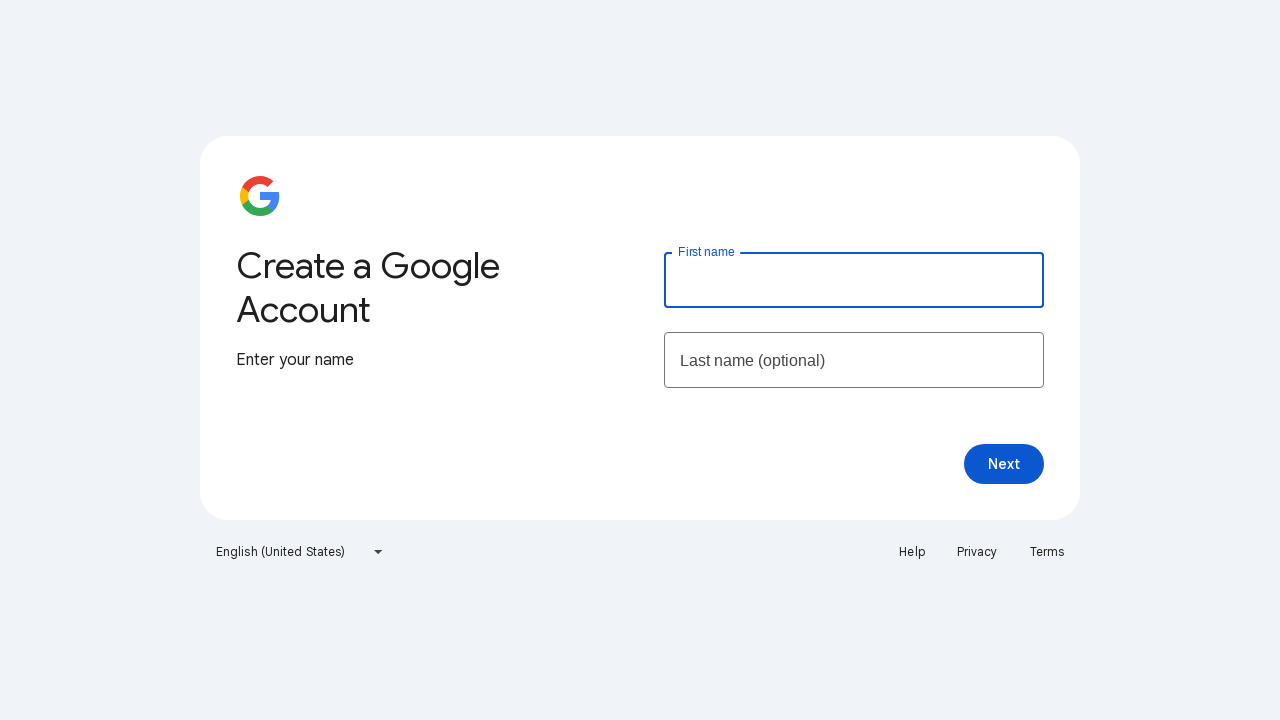

Stored reference to main page
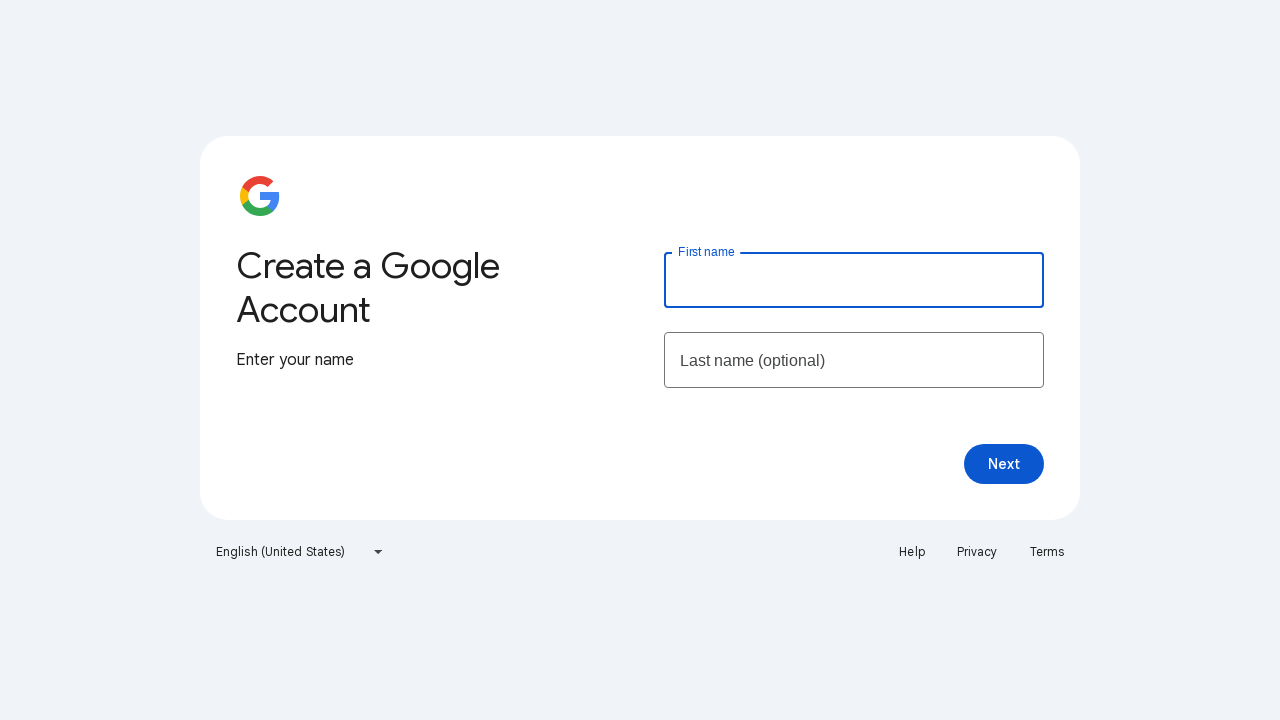

Clicked Help link on Google signup page at (912, 552) on a:has-text('Help')
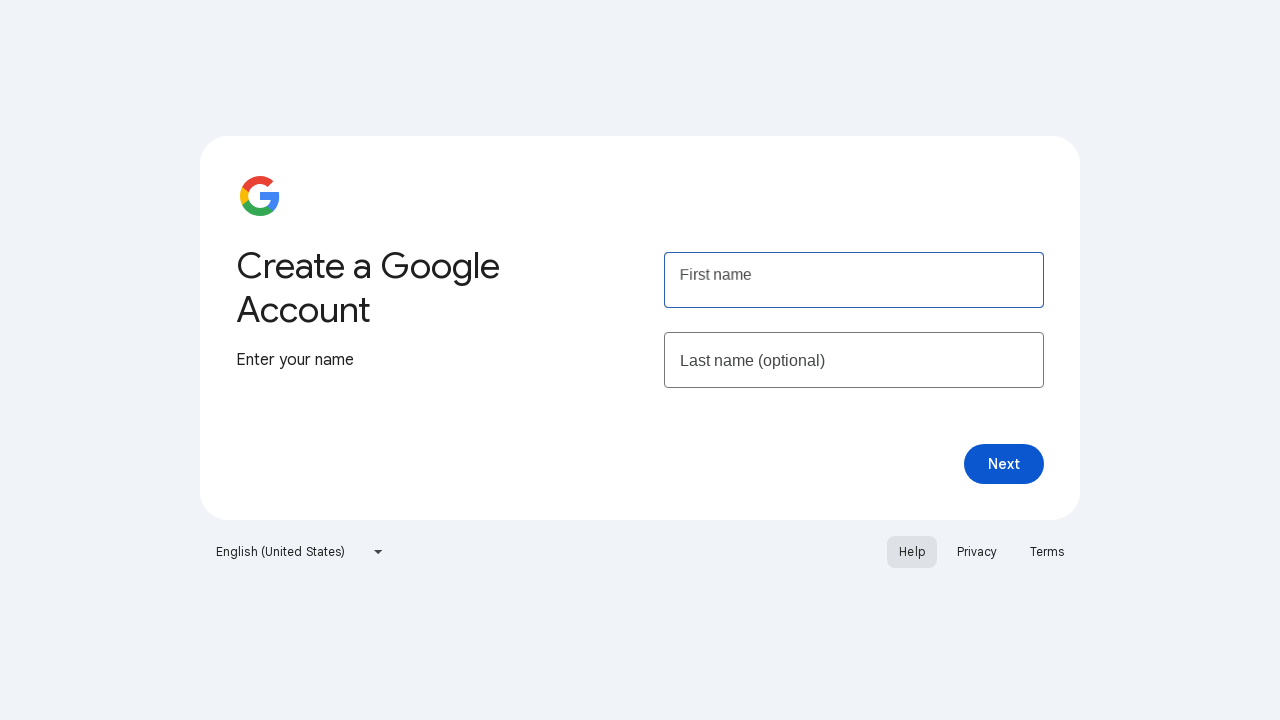

Waited 2 seconds for new tab to open
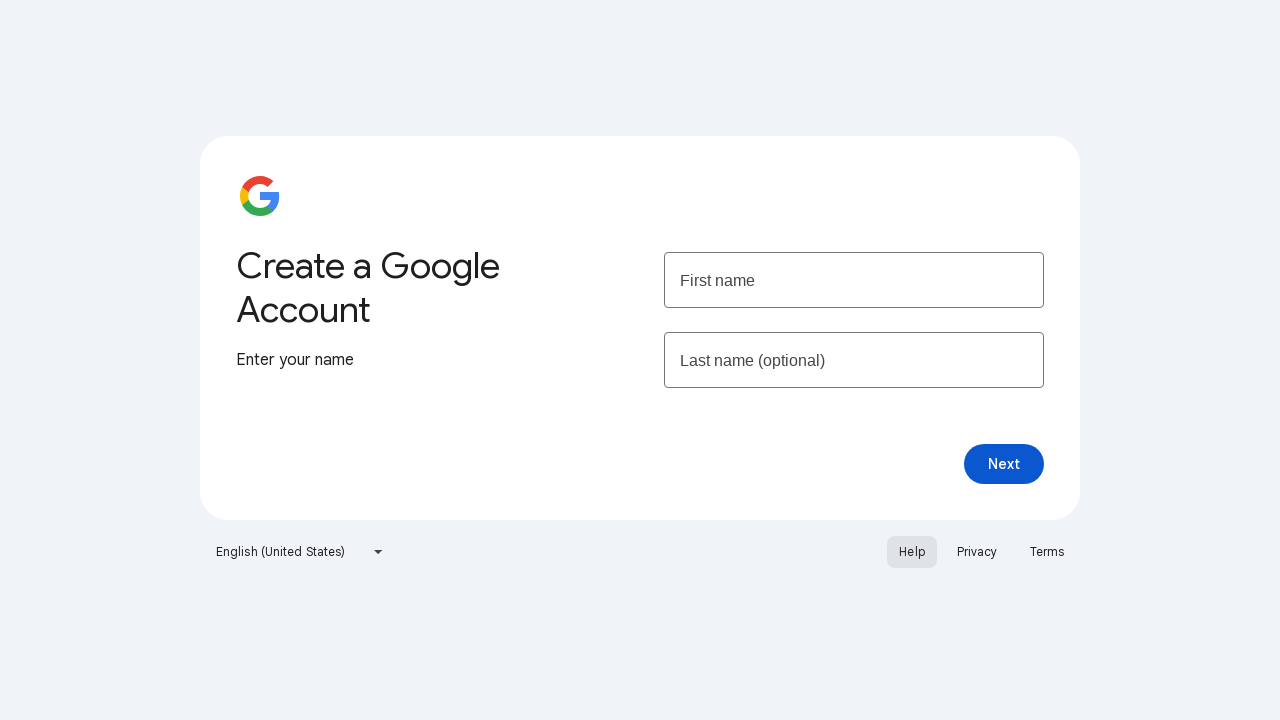

Retrieved all open pages from context
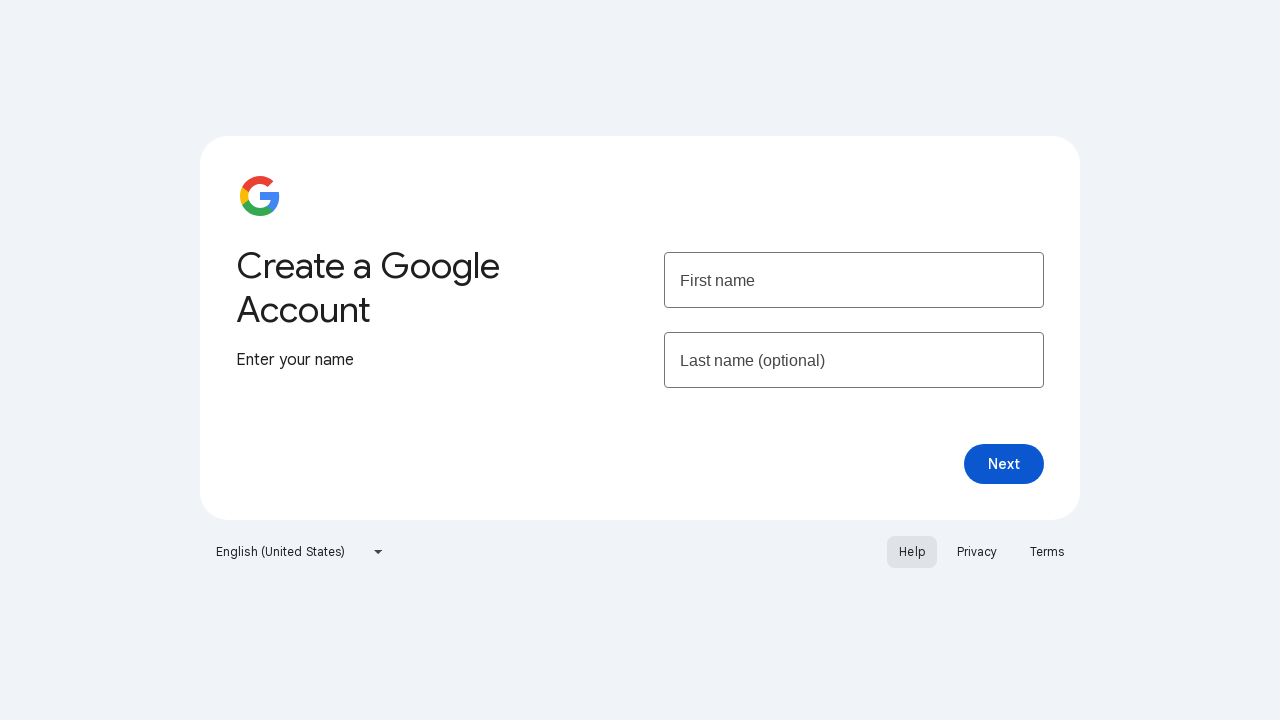

Stored reference to help tab (second page)
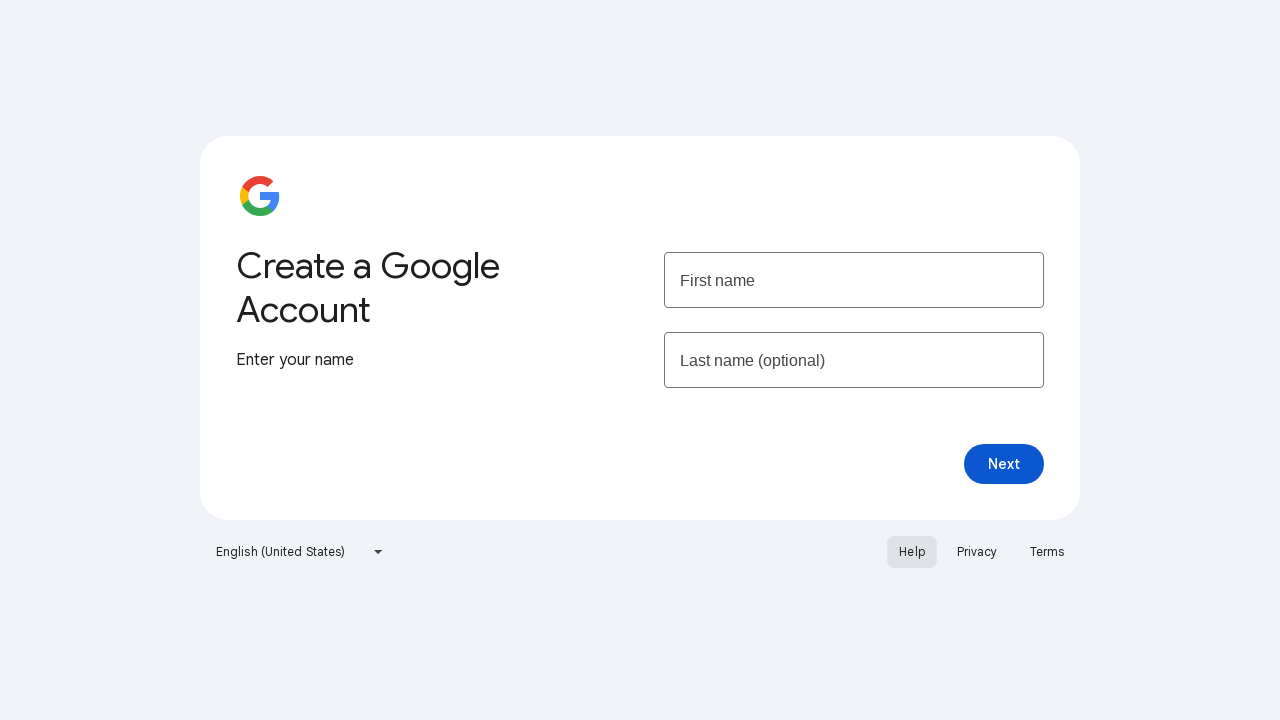

Closed the help tab
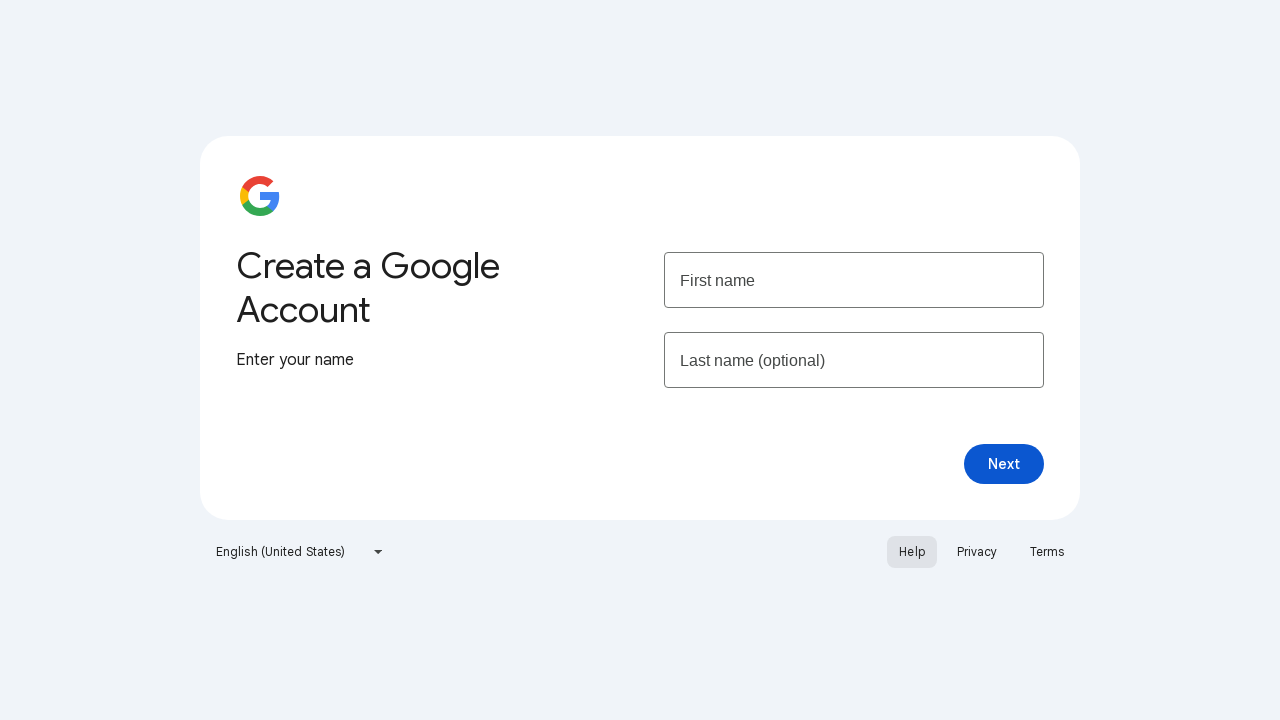

Clicked Help link again on main page at (912, 552) on a:has-text('Help')
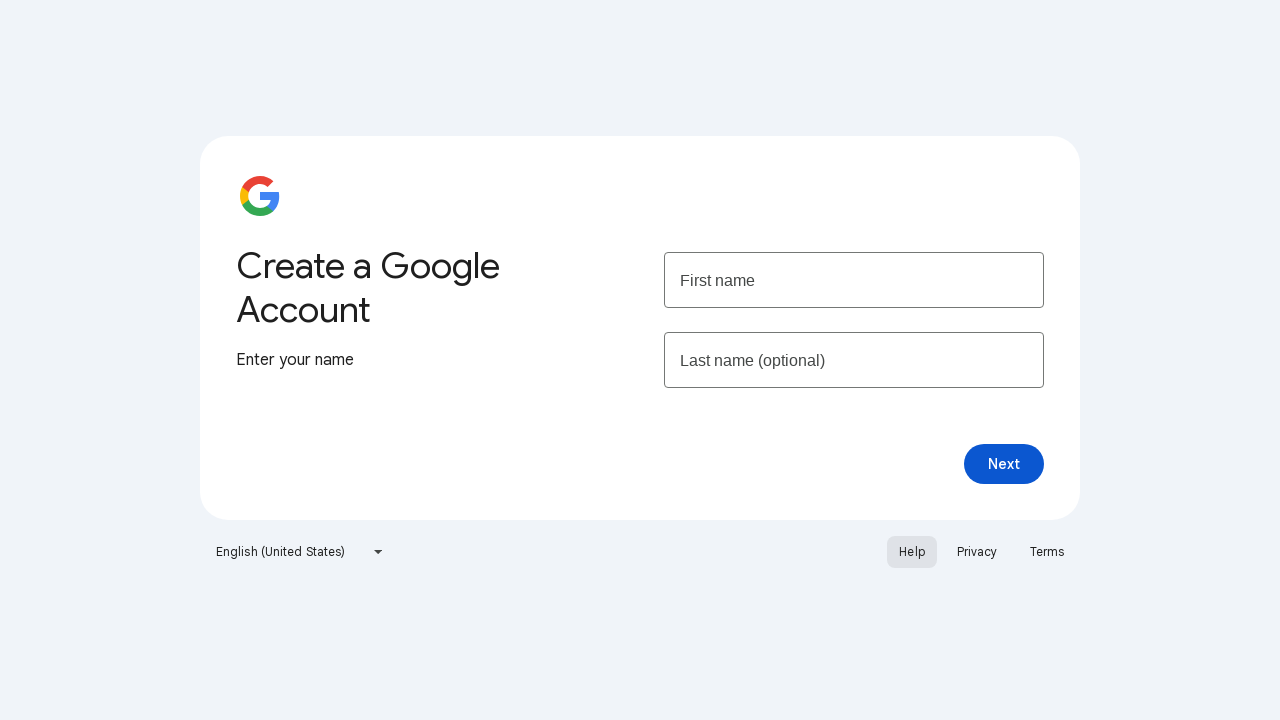

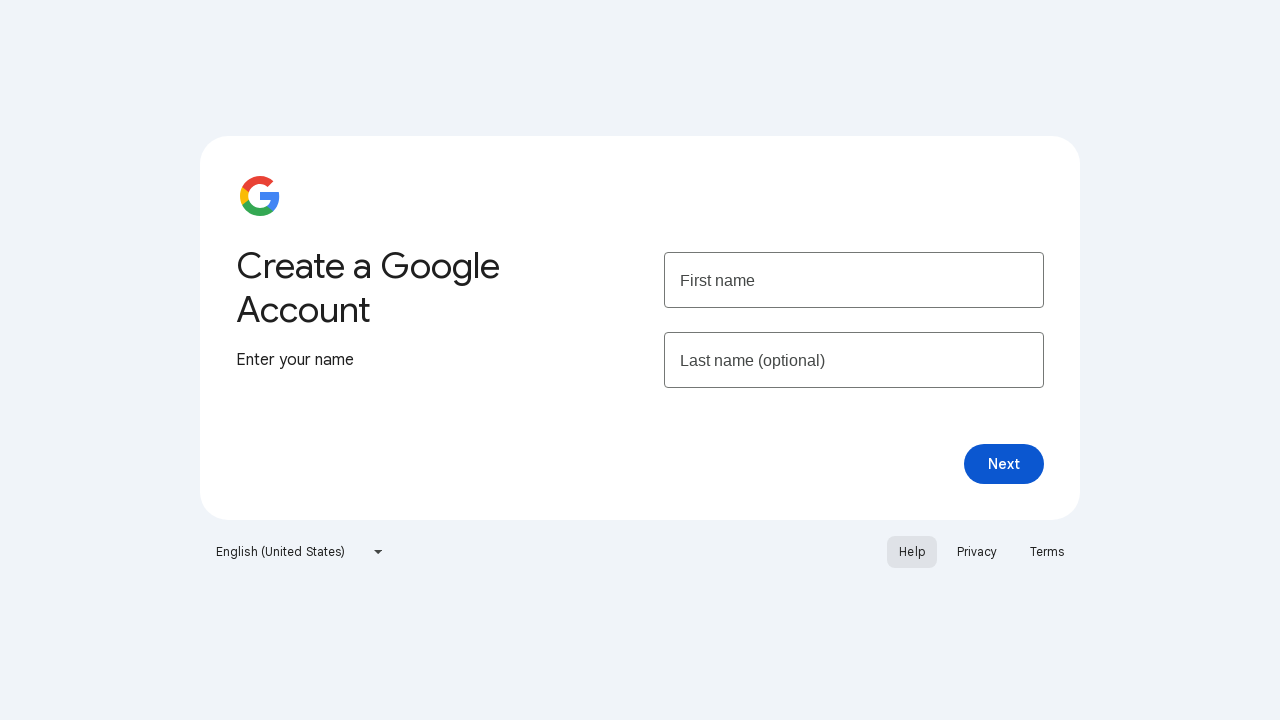